Tests text input functionality by filling a name field and verifying its value

Starting URL: https://testautomationpractice.blogspot.com/

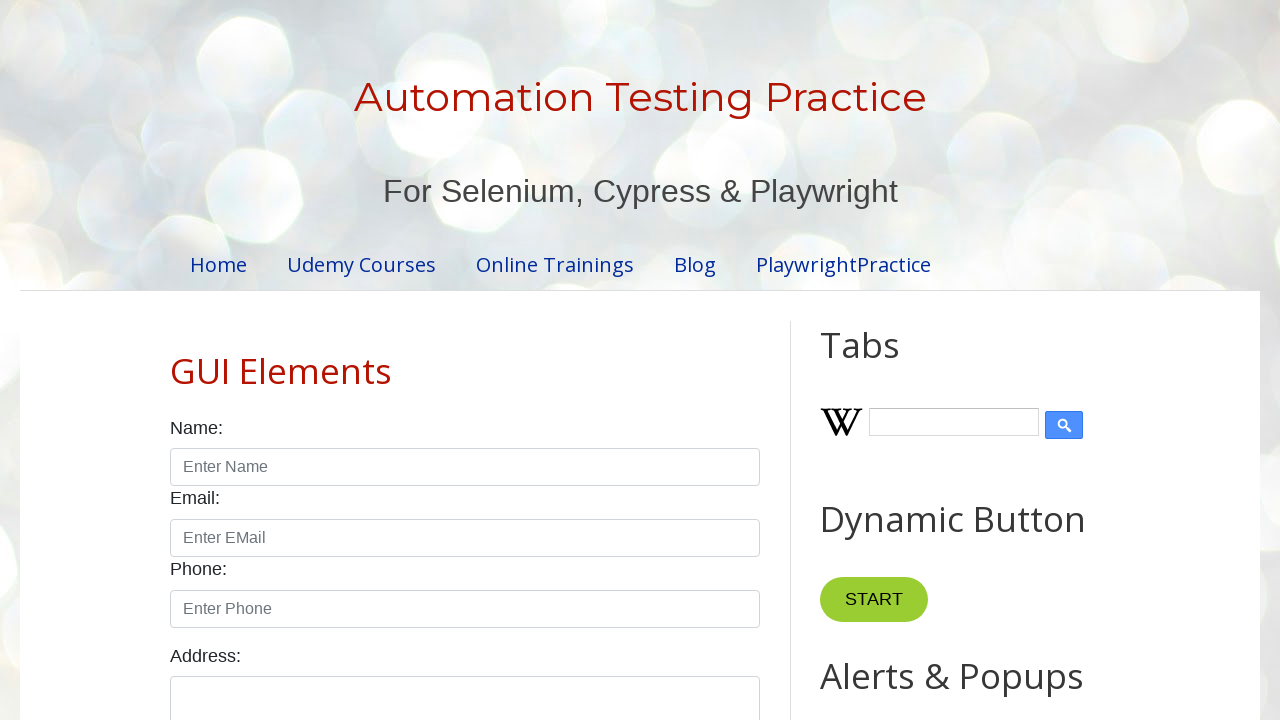

Filled name textbox with 'Manikandan' on #name
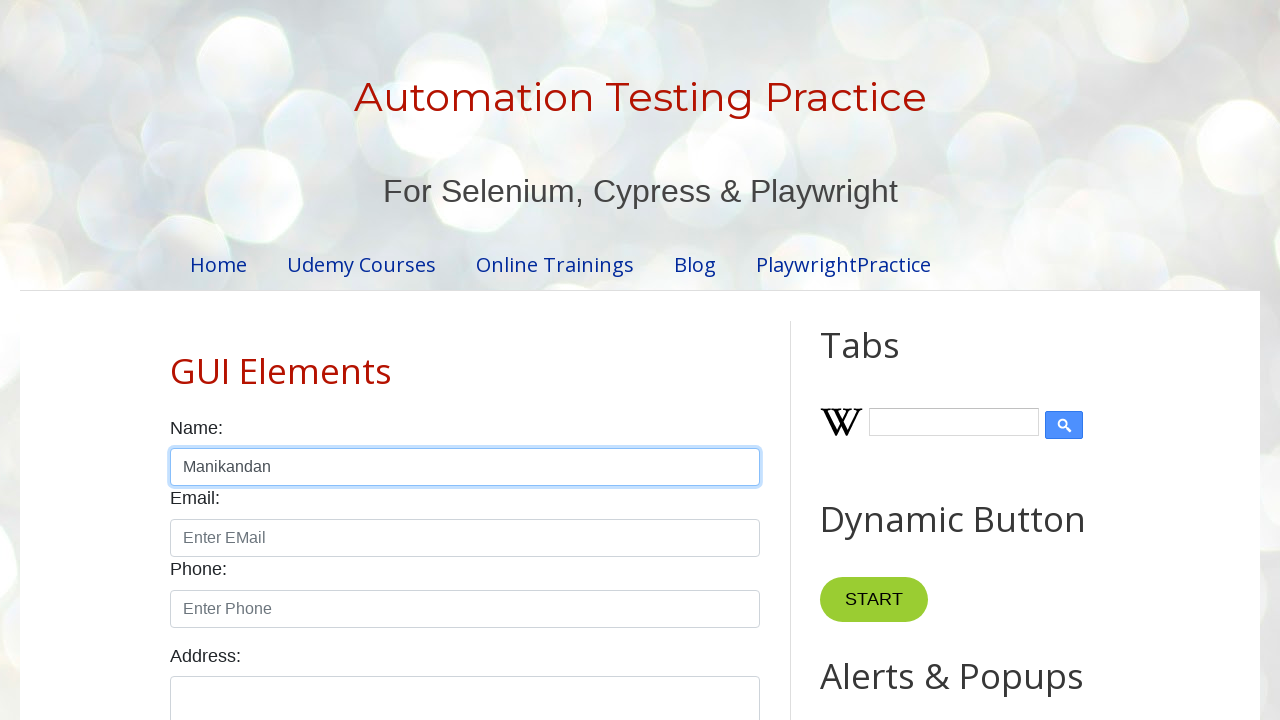

Verified that name textbox contains 'Manikandan'
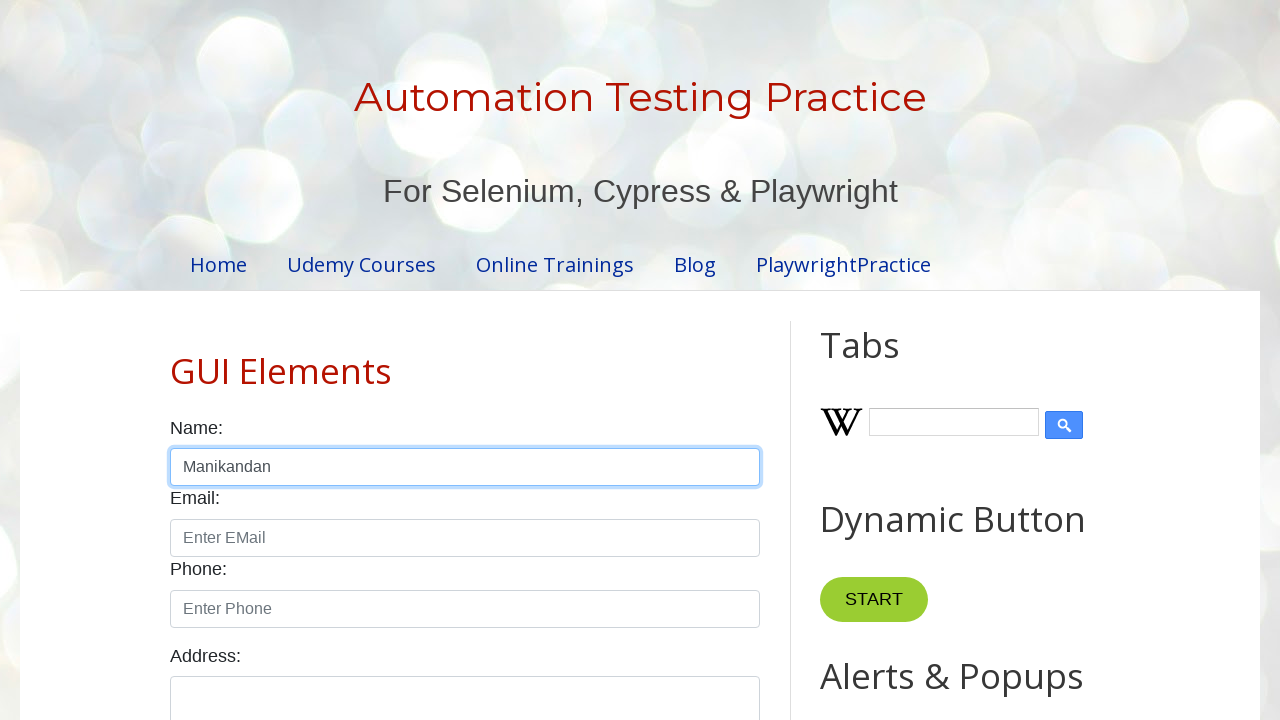

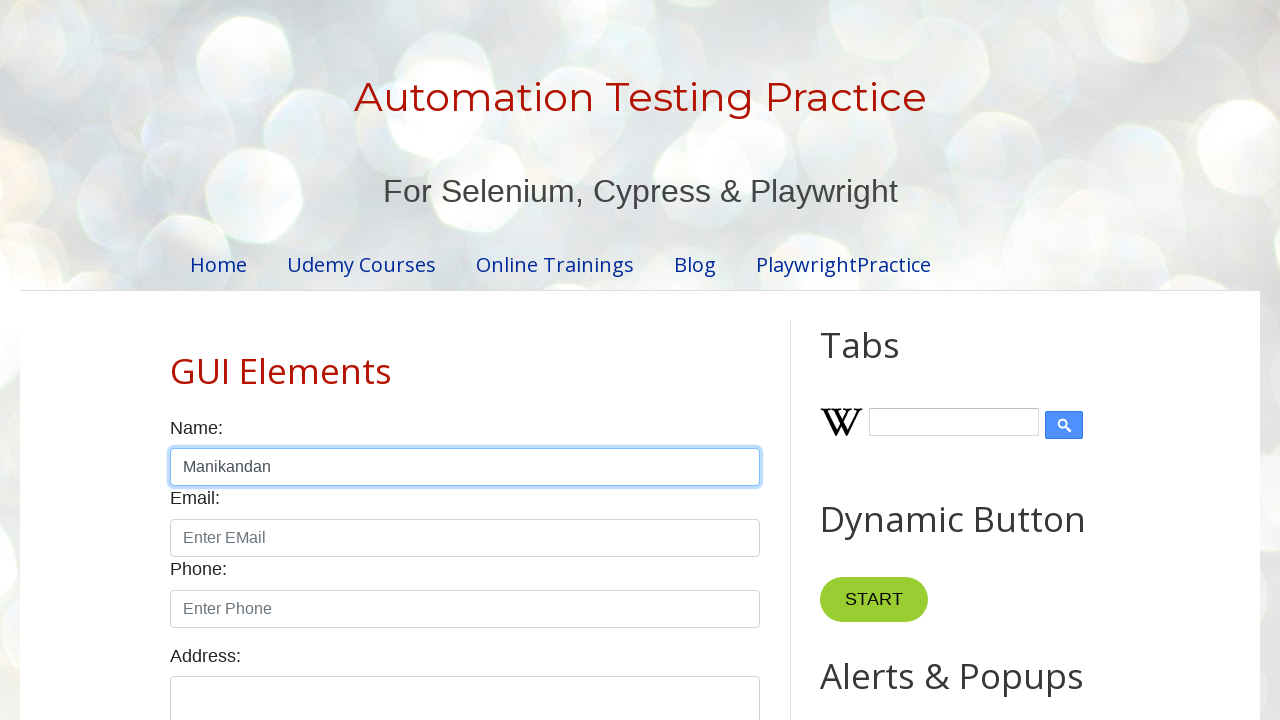